Tests a timer functionality by clicking a button that starts a timer and waiting for the text to change to "WebDriver"

Starting URL: http://seleniumpractise.blogspot.in/2016/08/how-to-use-explicit-wait-in-selenium.html

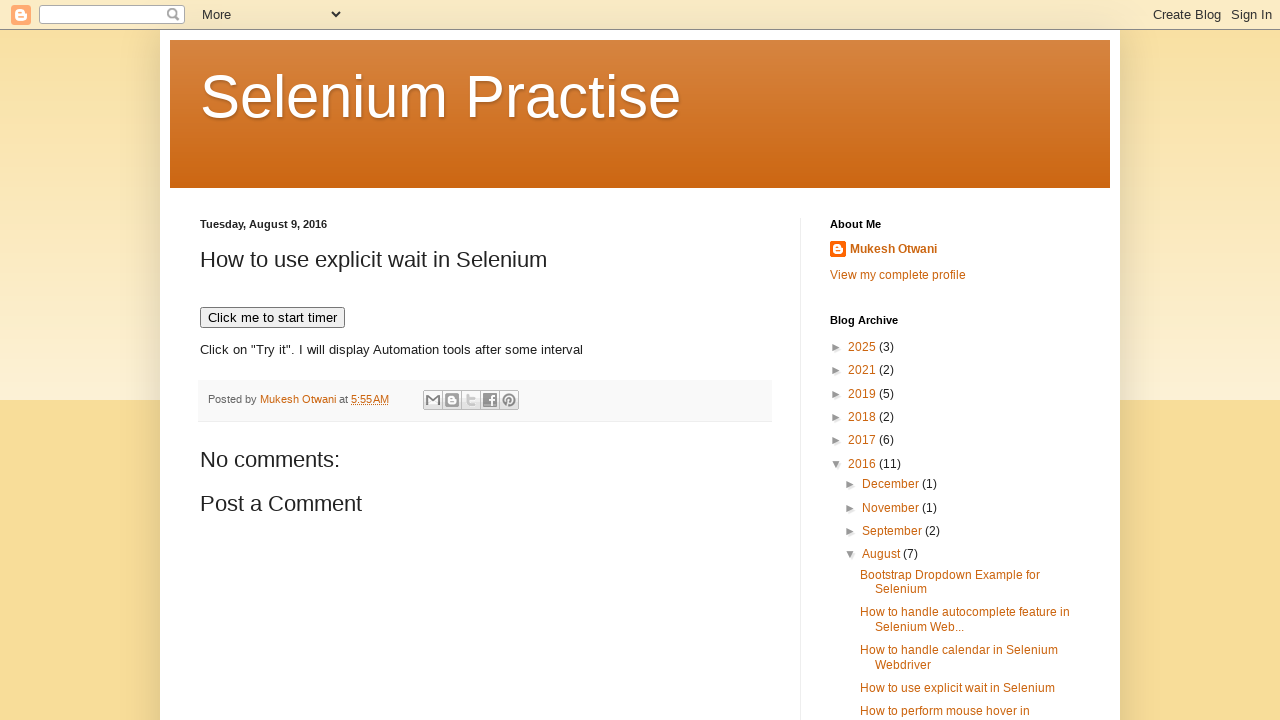

Navigated to the explicit wait demo page
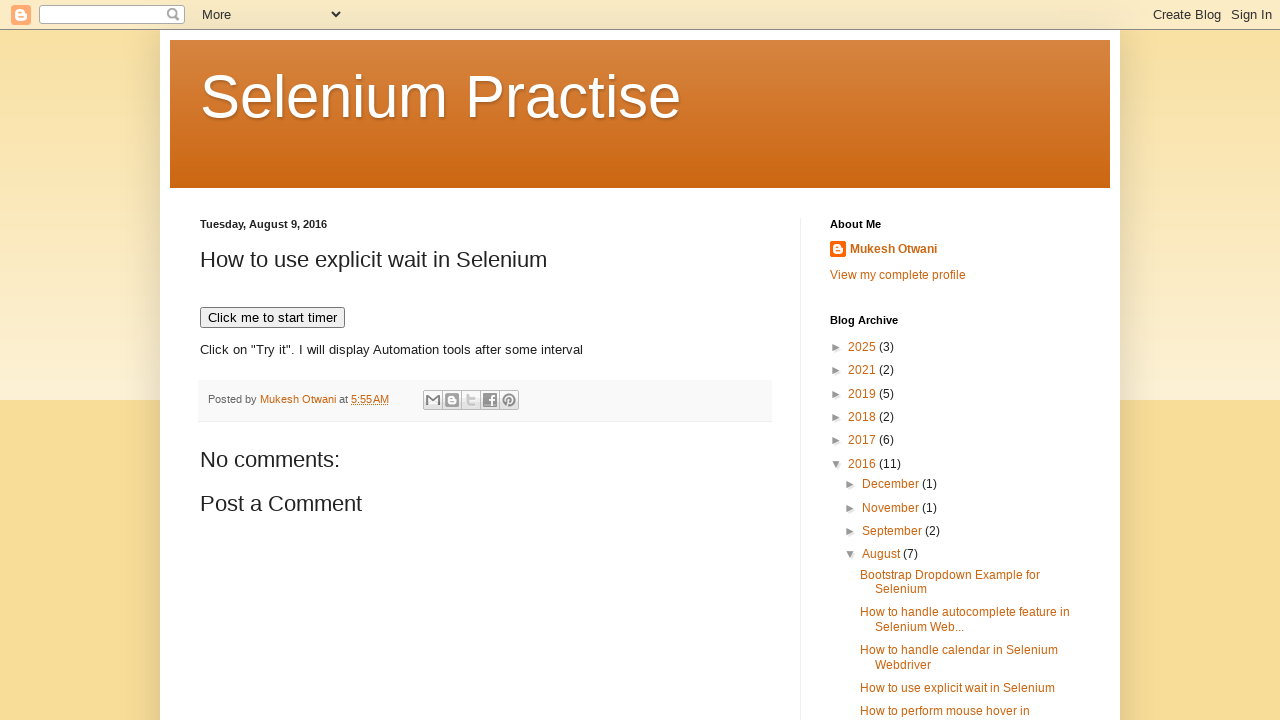

Clicked the 'Click me to start timer' button to initiate the timer at (272, 318) on xpath=//button[text()='Click me to start timer']
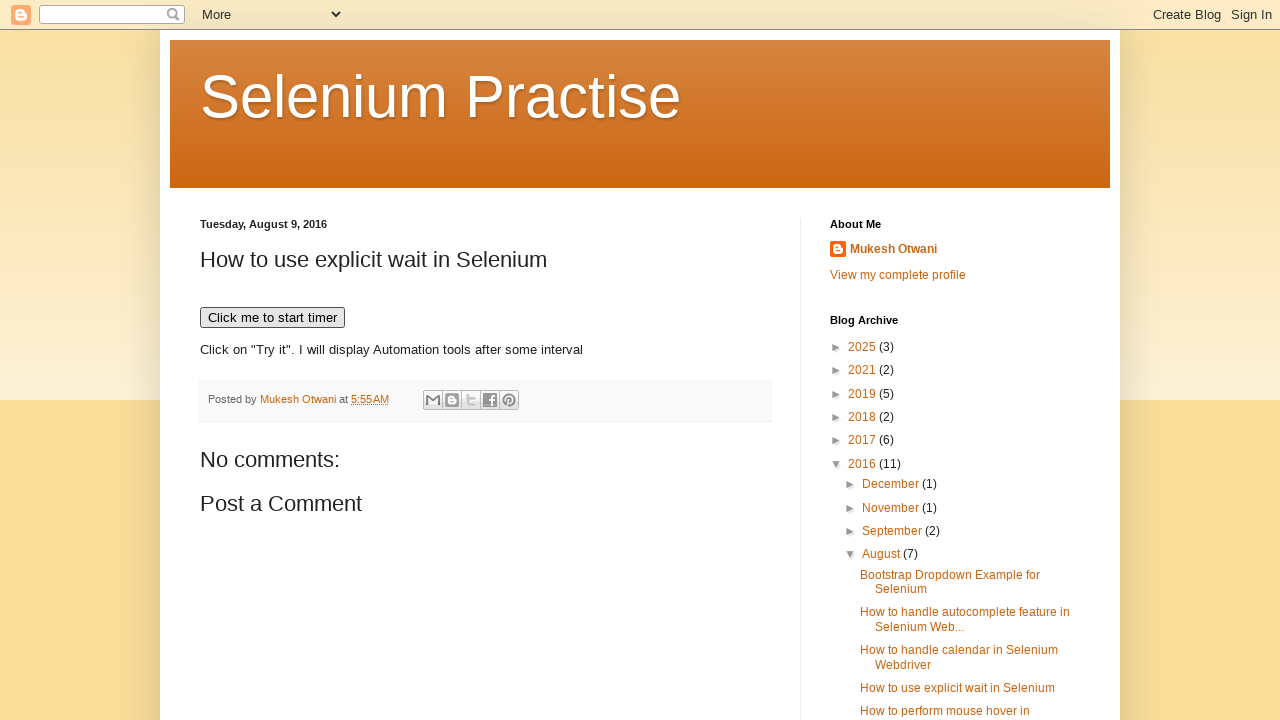

Timer completed and element text changed to 'WebDriver'
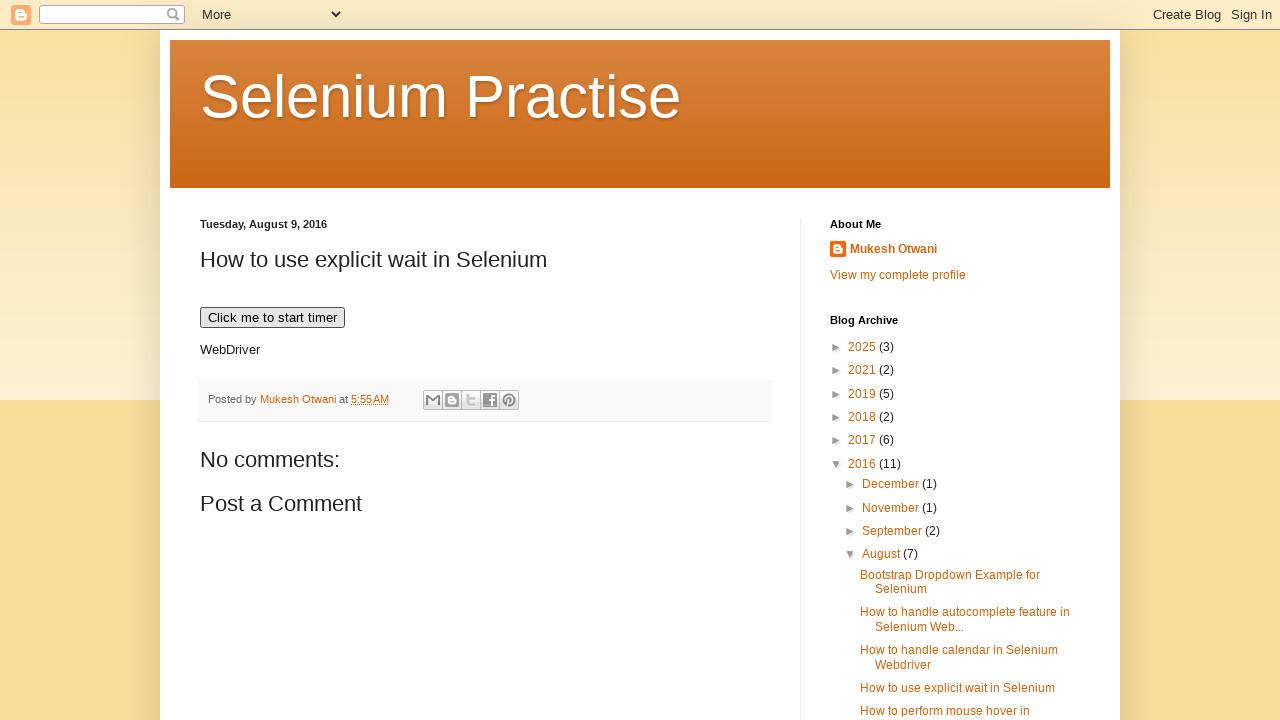

Verified that the demo element is visible
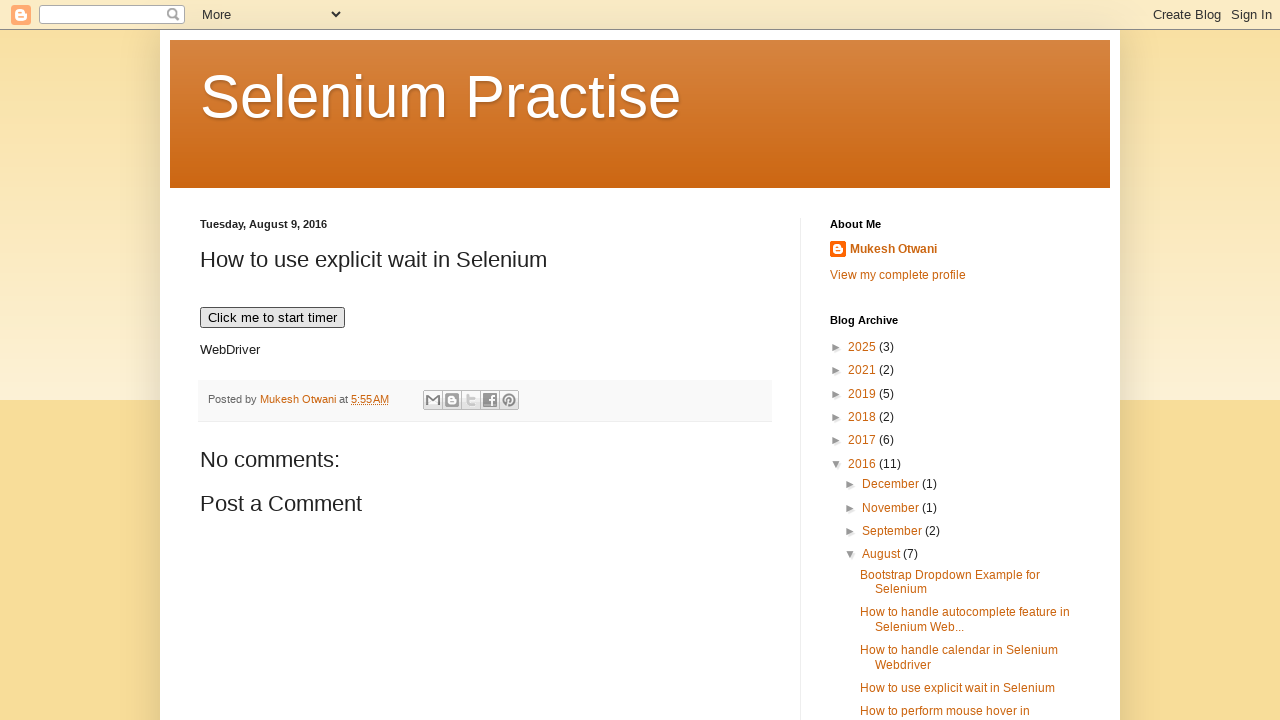

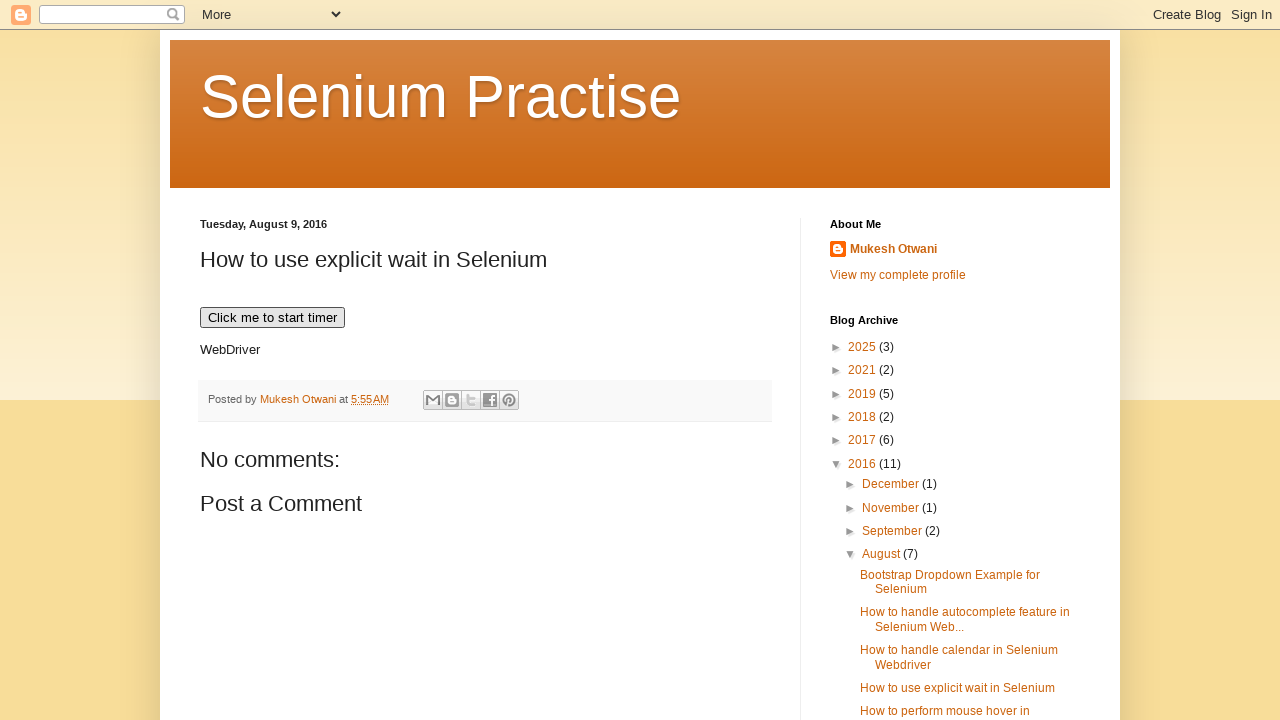